Navigates to the Medimention website and clicks the first link on the page

Starting URL: https://www.medimention.com/

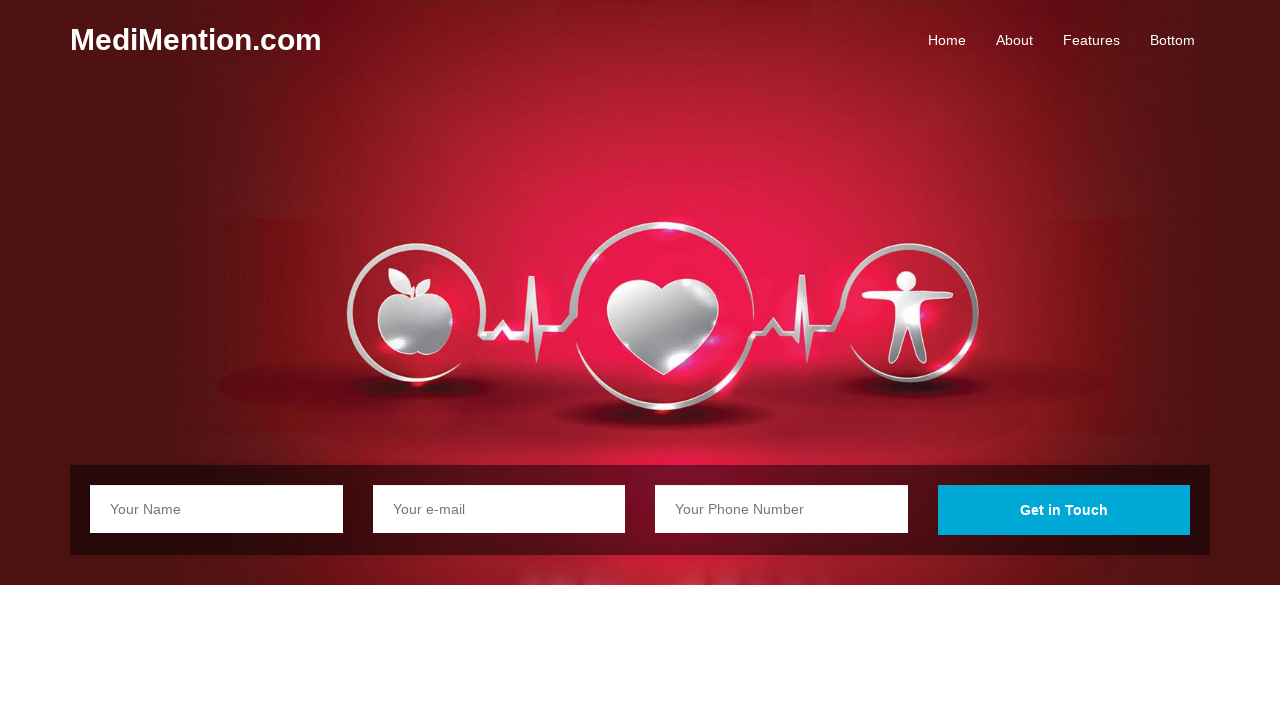

Navigated to Medimention website
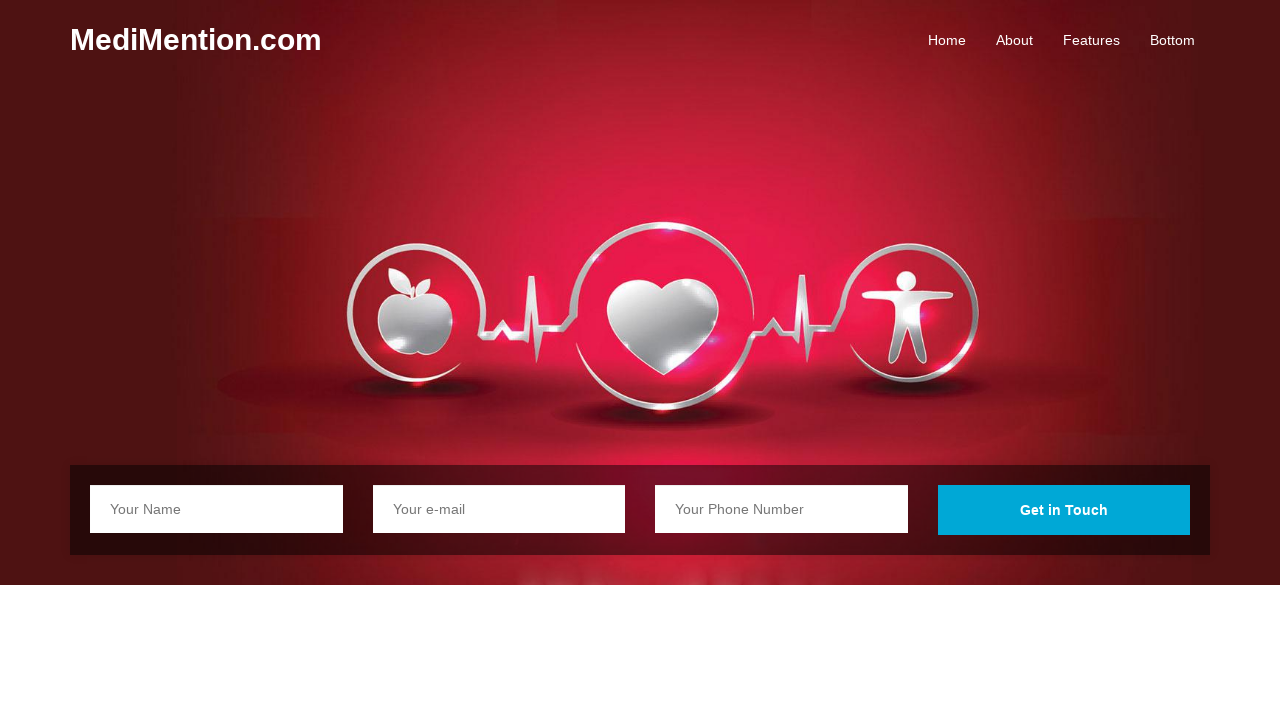

Located all link elements on the page
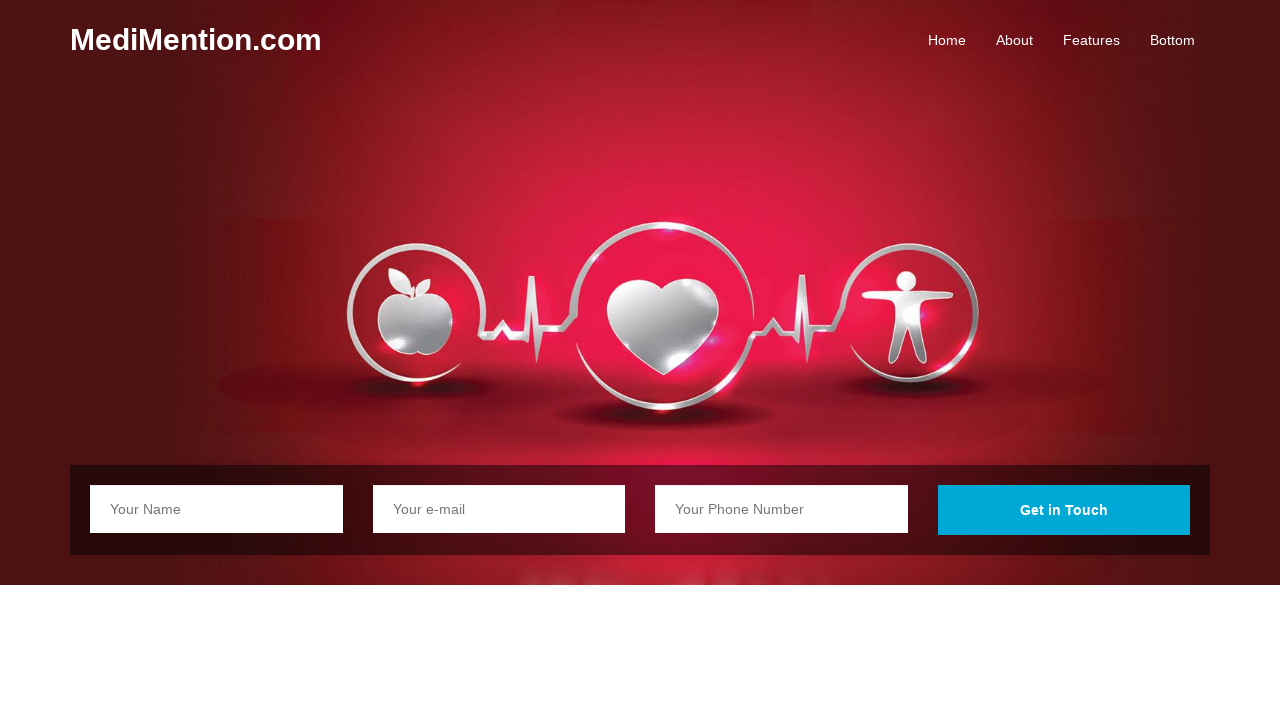

Clicked the first link on the page at (196, 40) on a >> nth=0
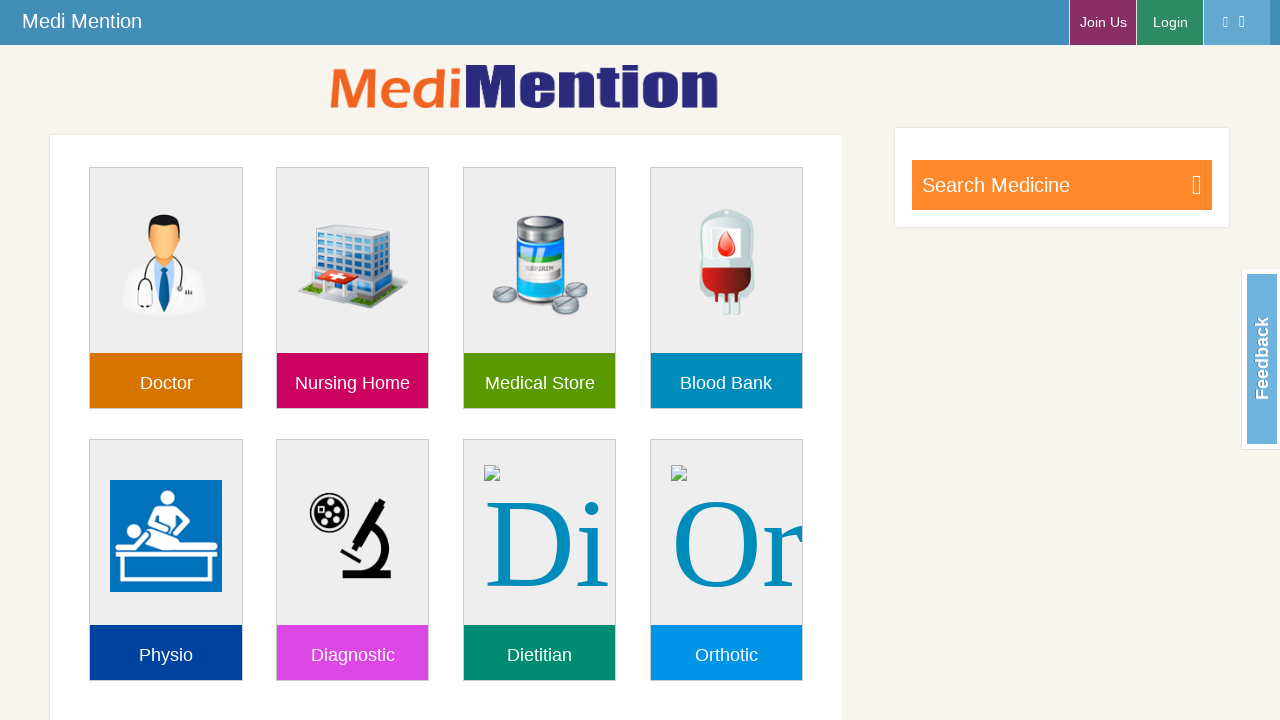

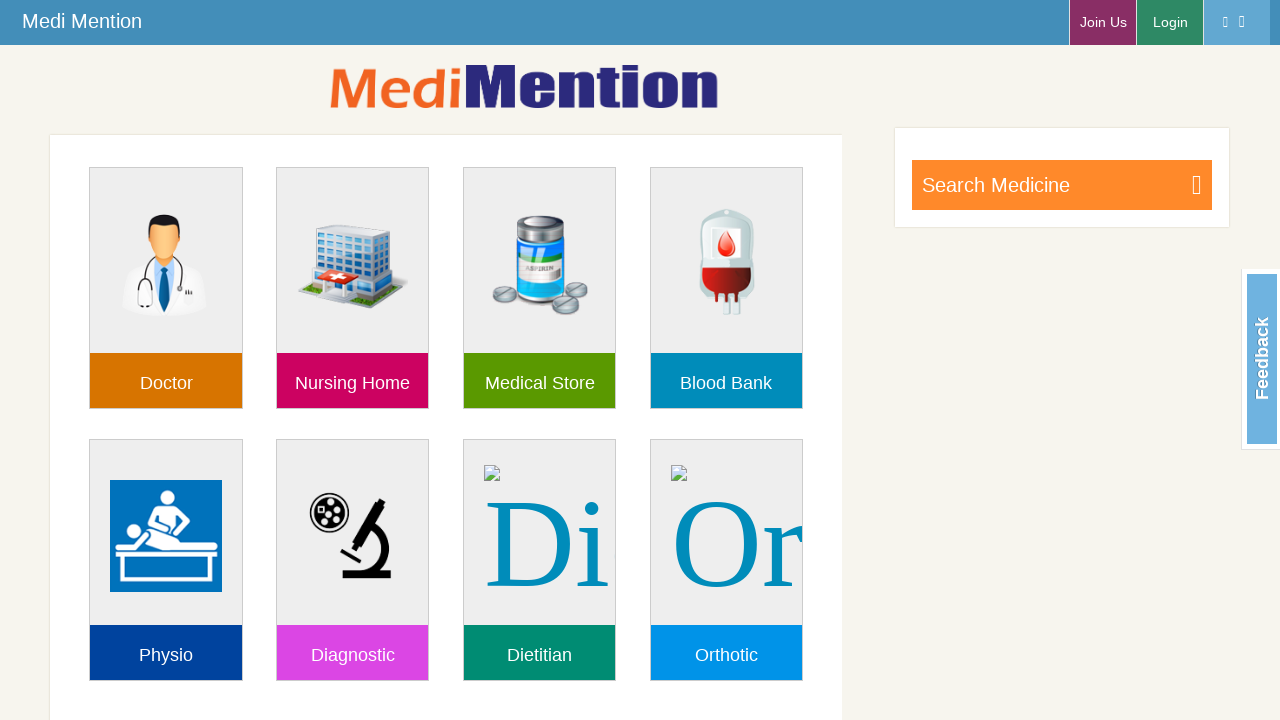